Verifies that payment system logos are displayed in the payment wrapper section

Starting URL: https://www.mts.by/

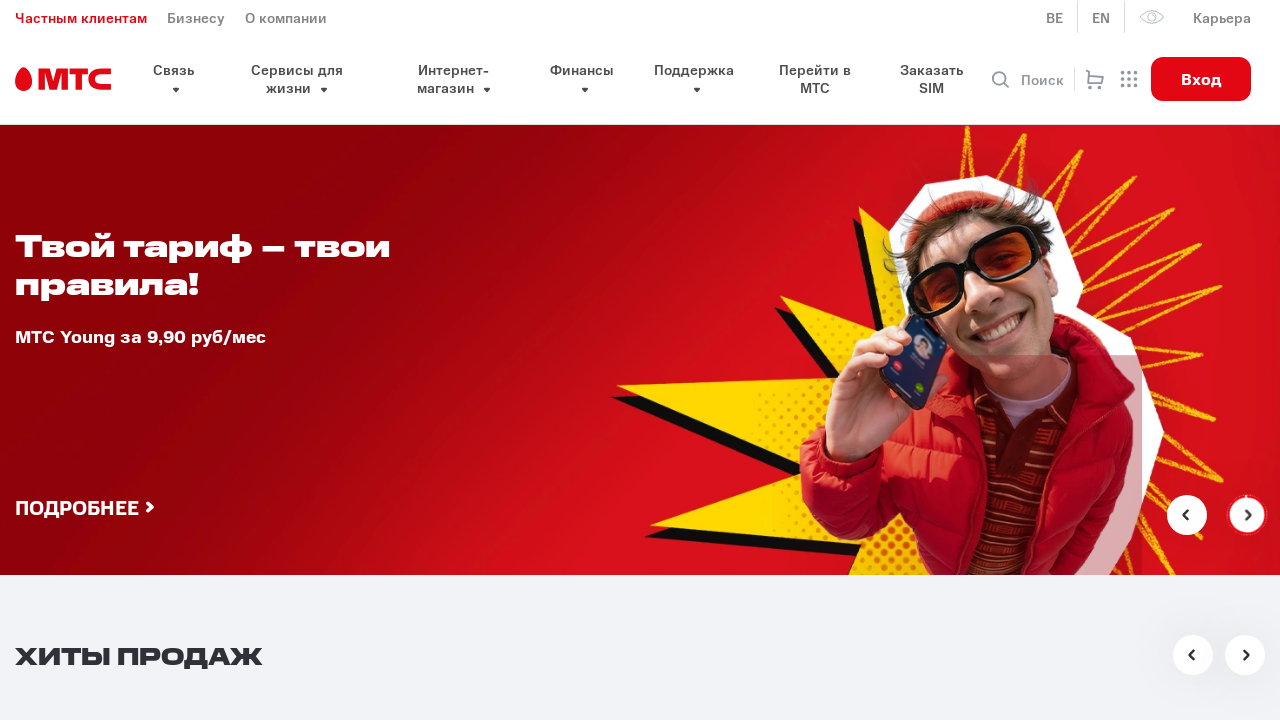

Waited for first payment system logo to be present in payment wrapper
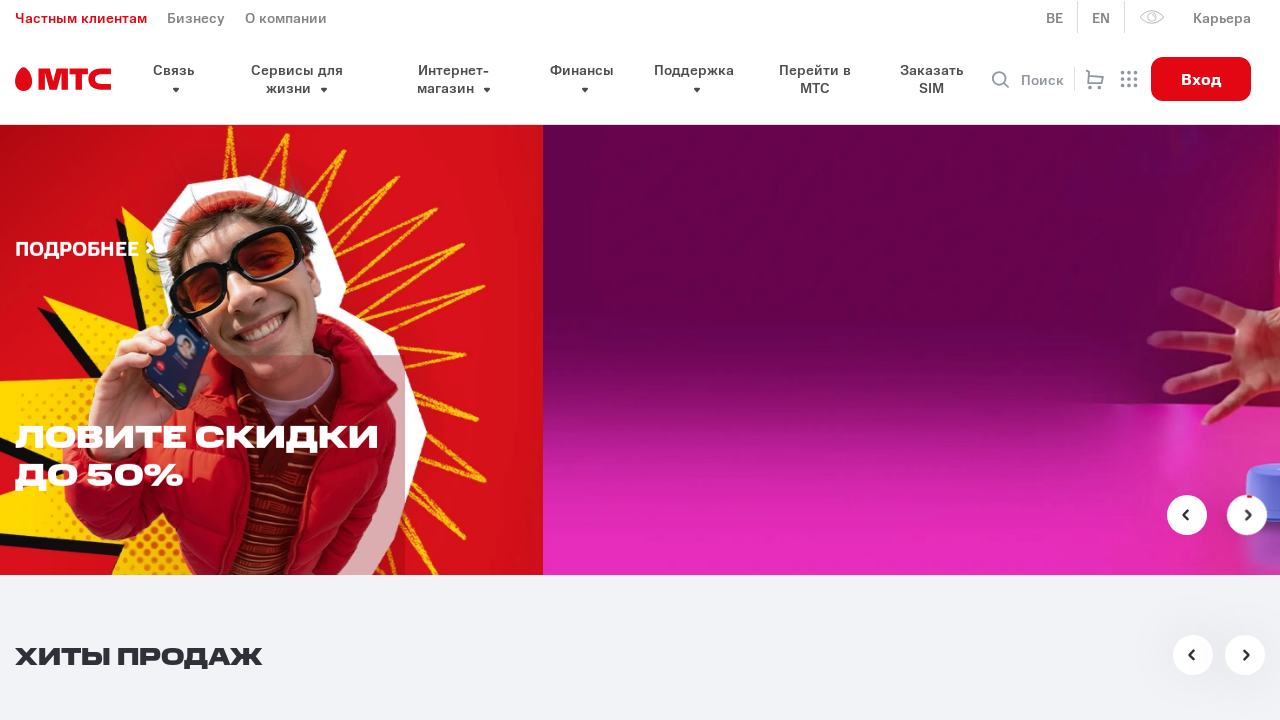

Counted 5 payment system logos in the wrapper
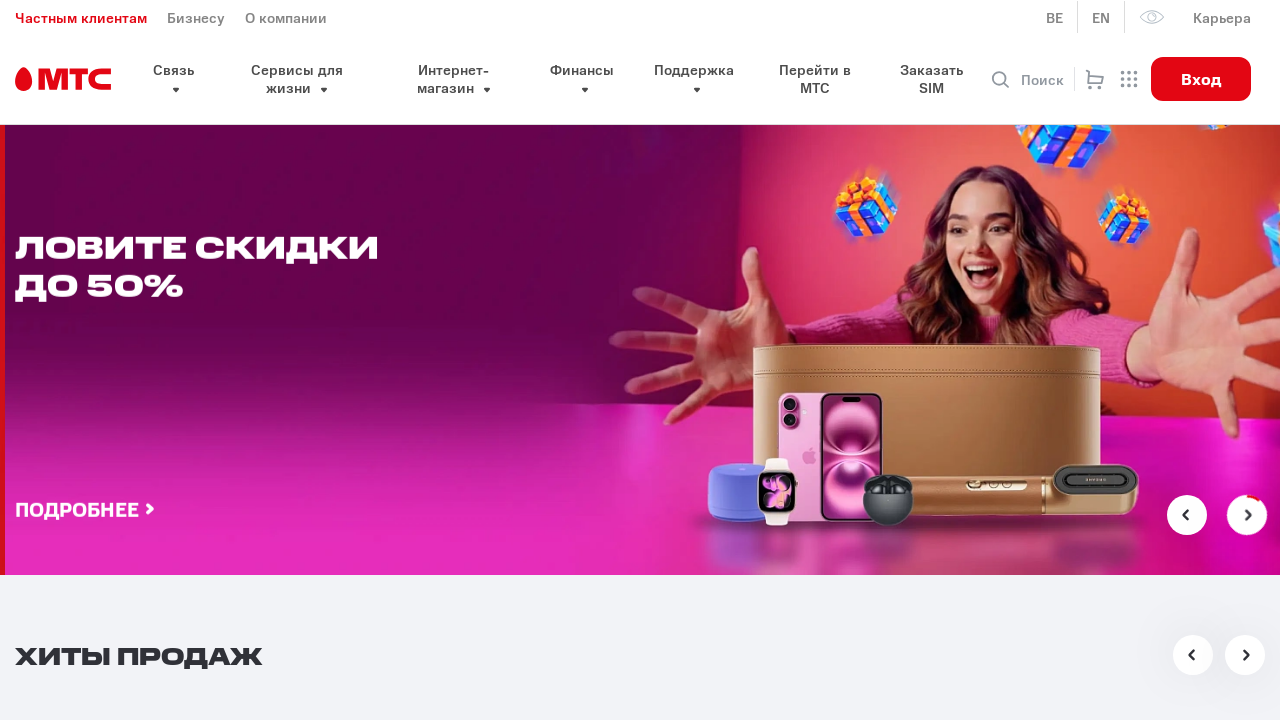

Assertion passed: payment system logos are displayed
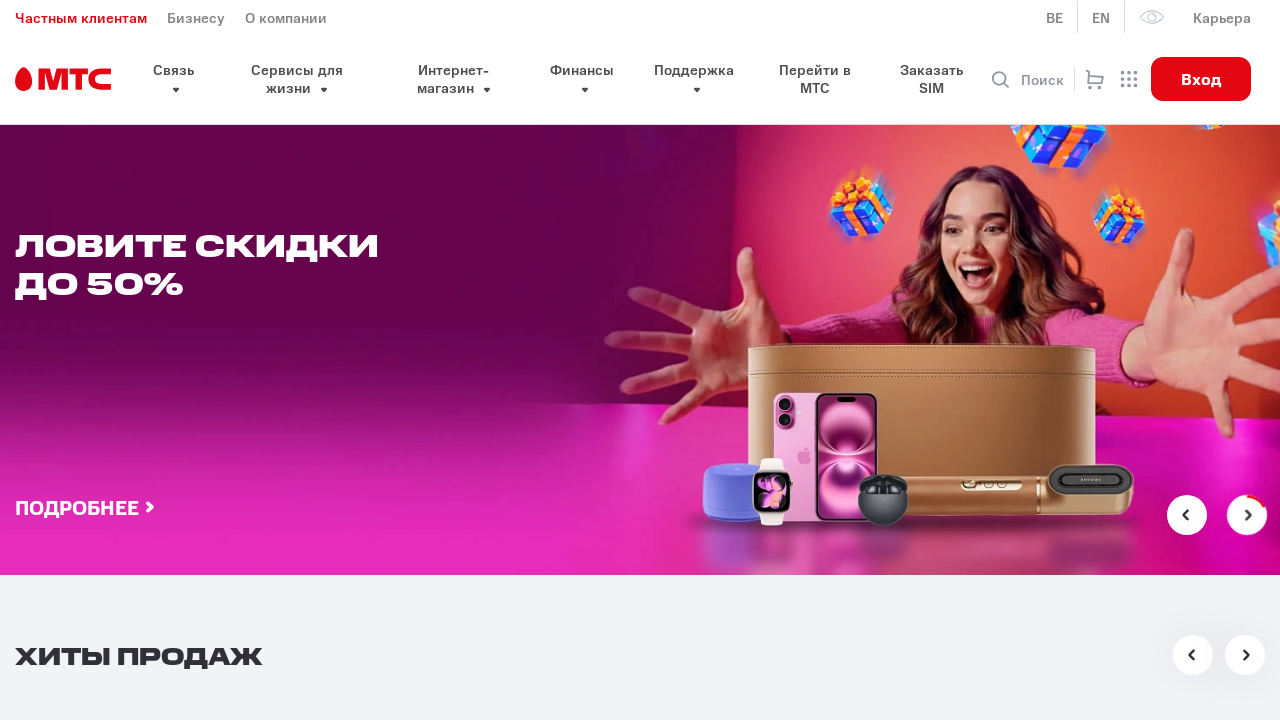

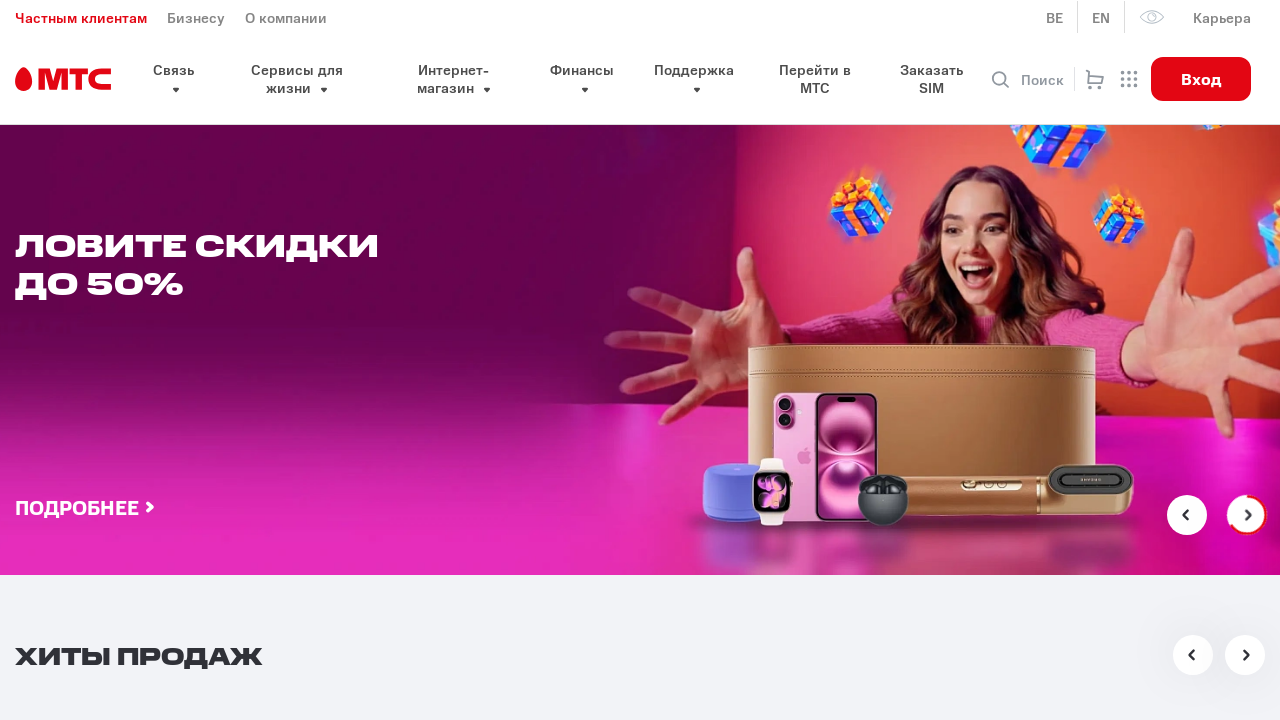